Tests that new todo items are appended to the bottom of the list by adding three items and verifying the count

Starting URL: https://demo.playwright.dev/todomvc

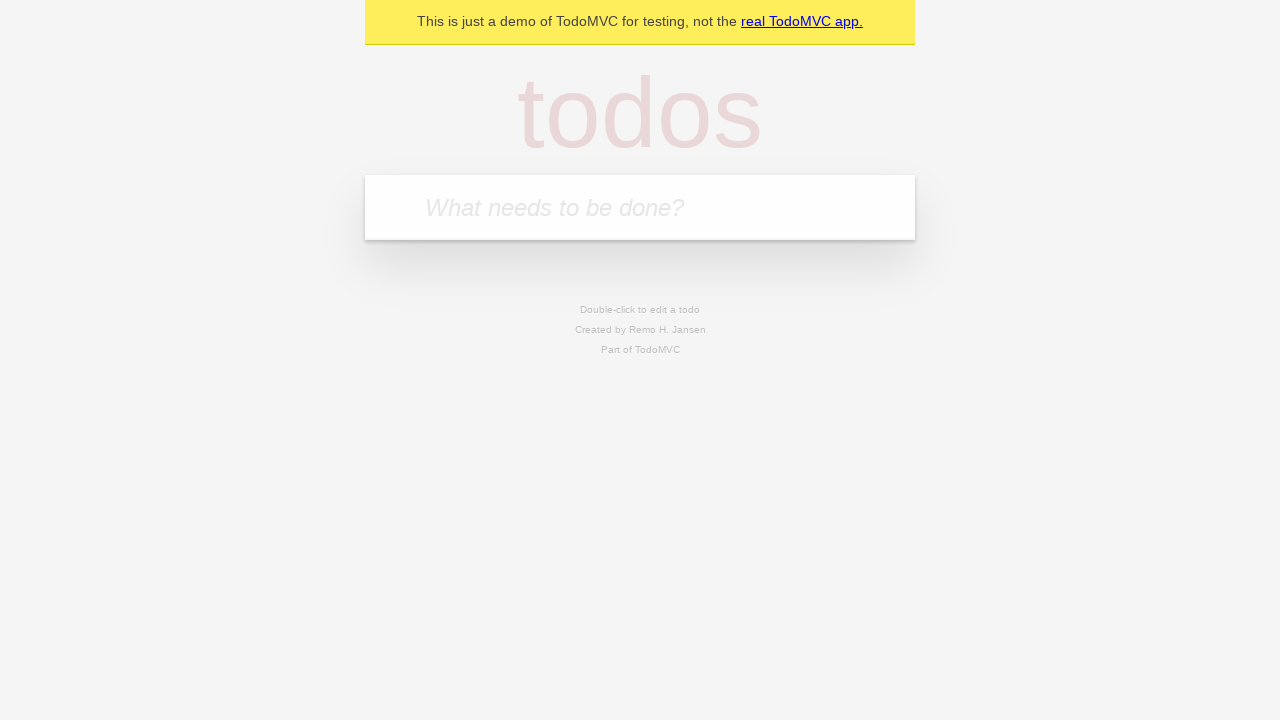

Filled todo input with 'buy some cheese' on internal:attr=[placeholder="What needs to be done?"i]
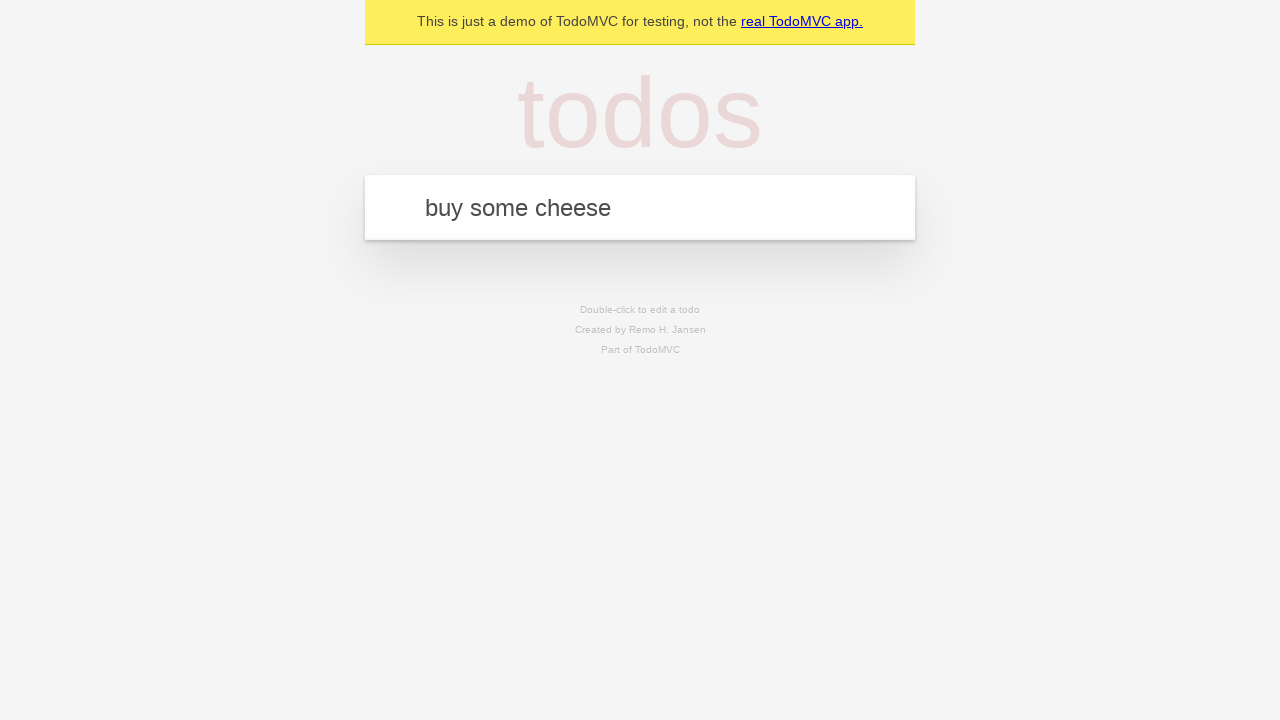

Pressed Enter to add first todo item on internal:attr=[placeholder="What needs to be done?"i]
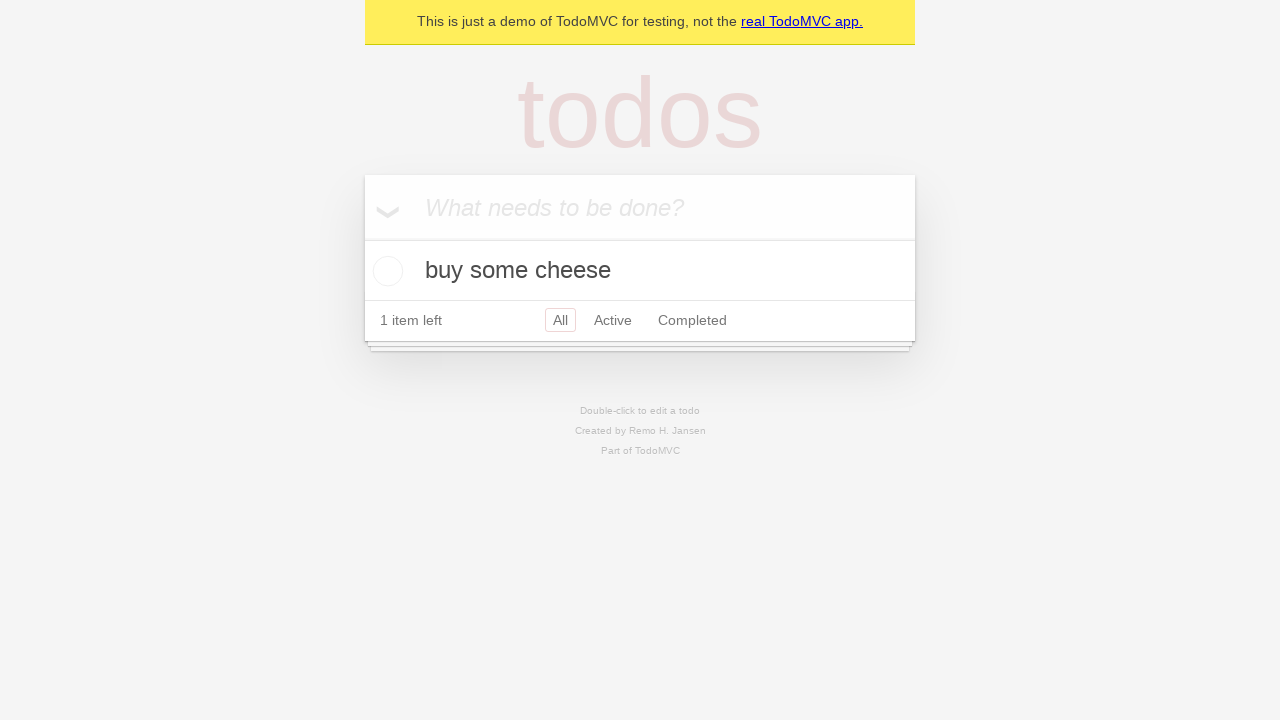

Filled todo input with 'feed the cat' on internal:attr=[placeholder="What needs to be done?"i]
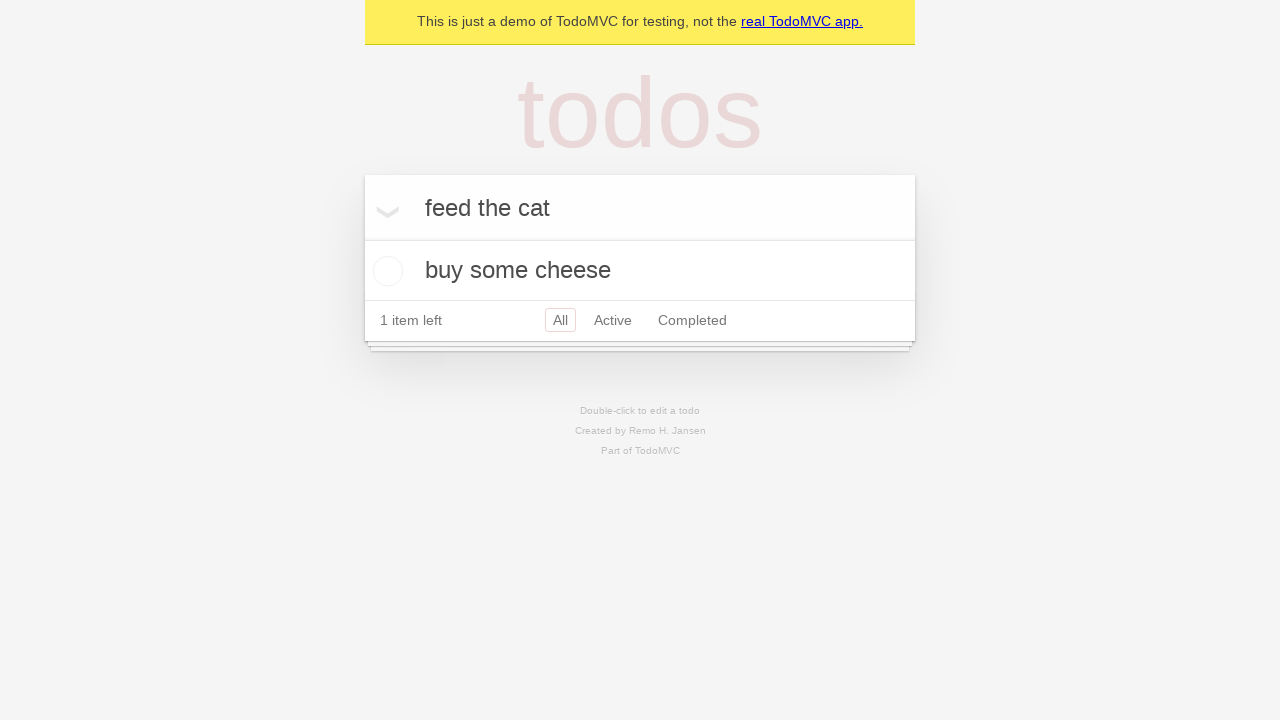

Pressed Enter to add second todo item on internal:attr=[placeholder="What needs to be done?"i]
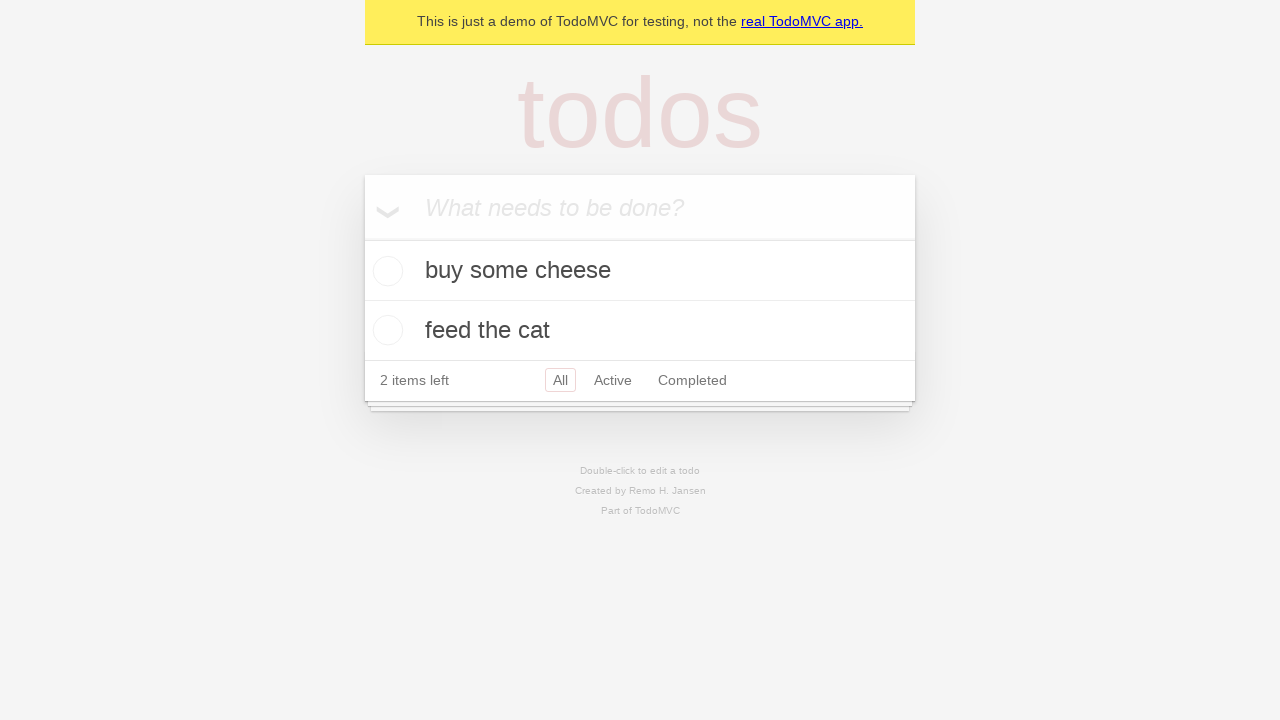

Filled todo input with 'book a doctors appointment' on internal:attr=[placeholder="What needs to be done?"i]
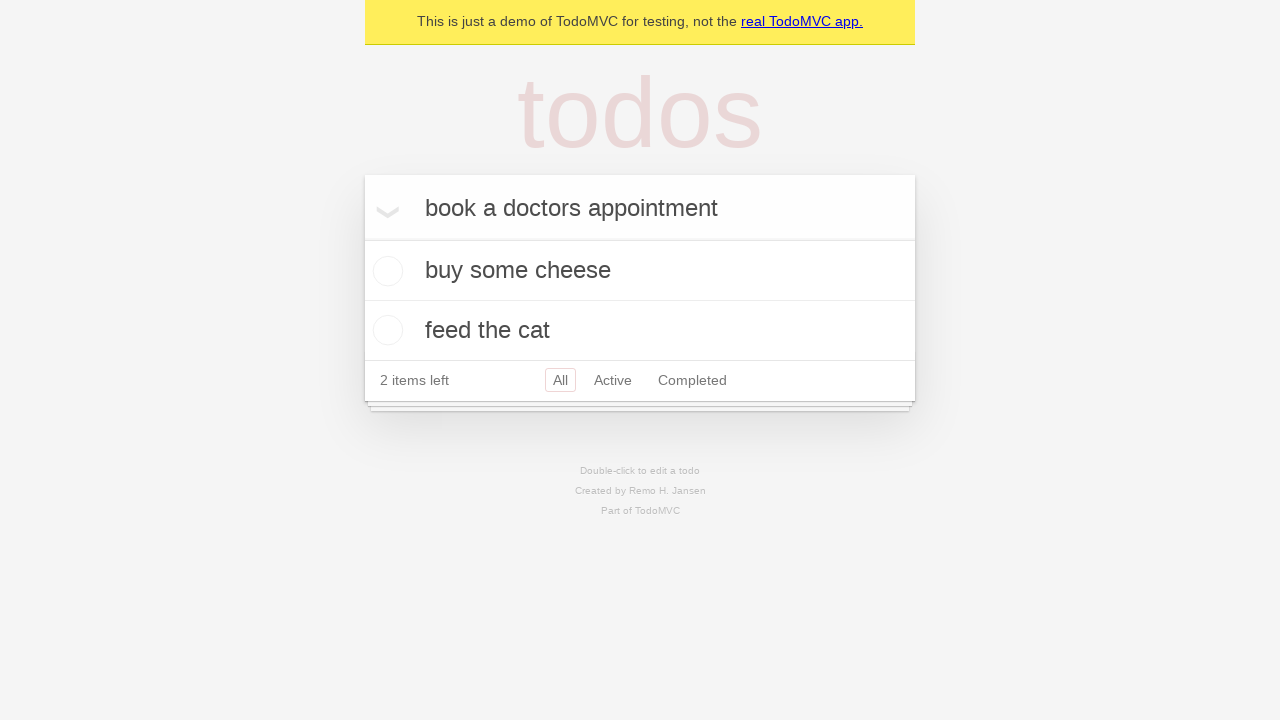

Pressed Enter to add third todo item on internal:attr=[placeholder="What needs to be done?"i]
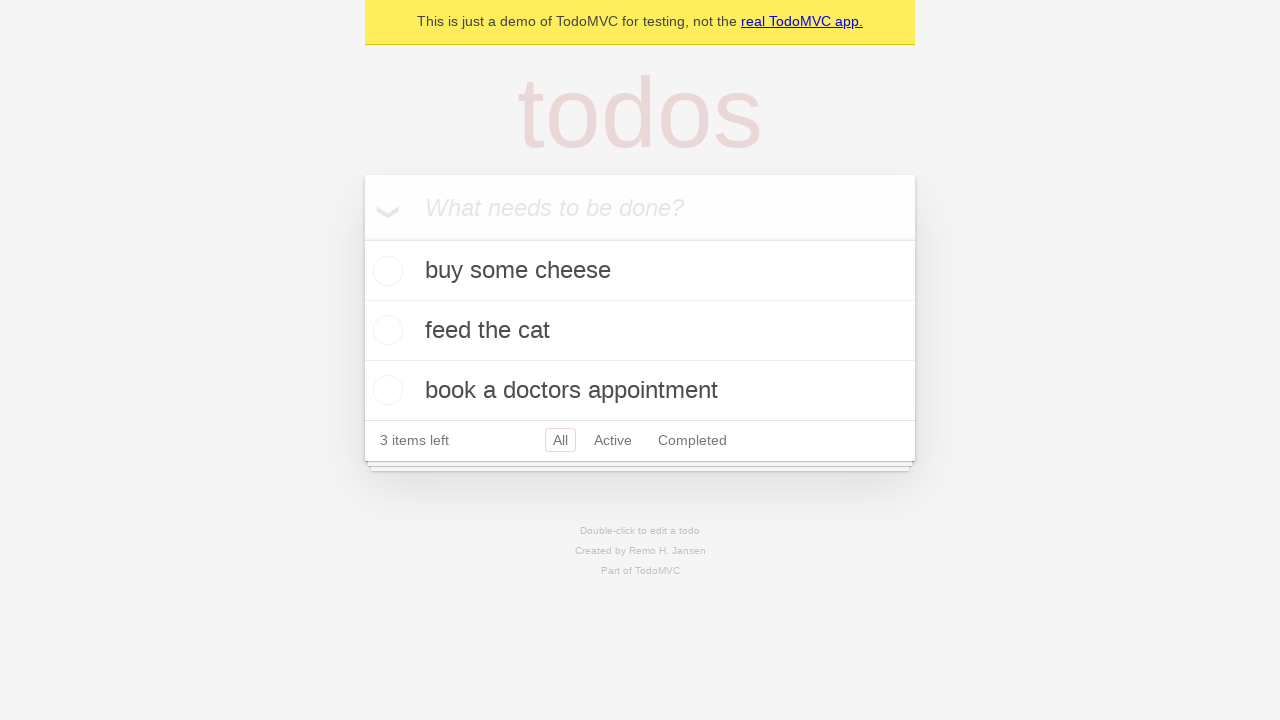

Todo count element loaded, confirming all items added
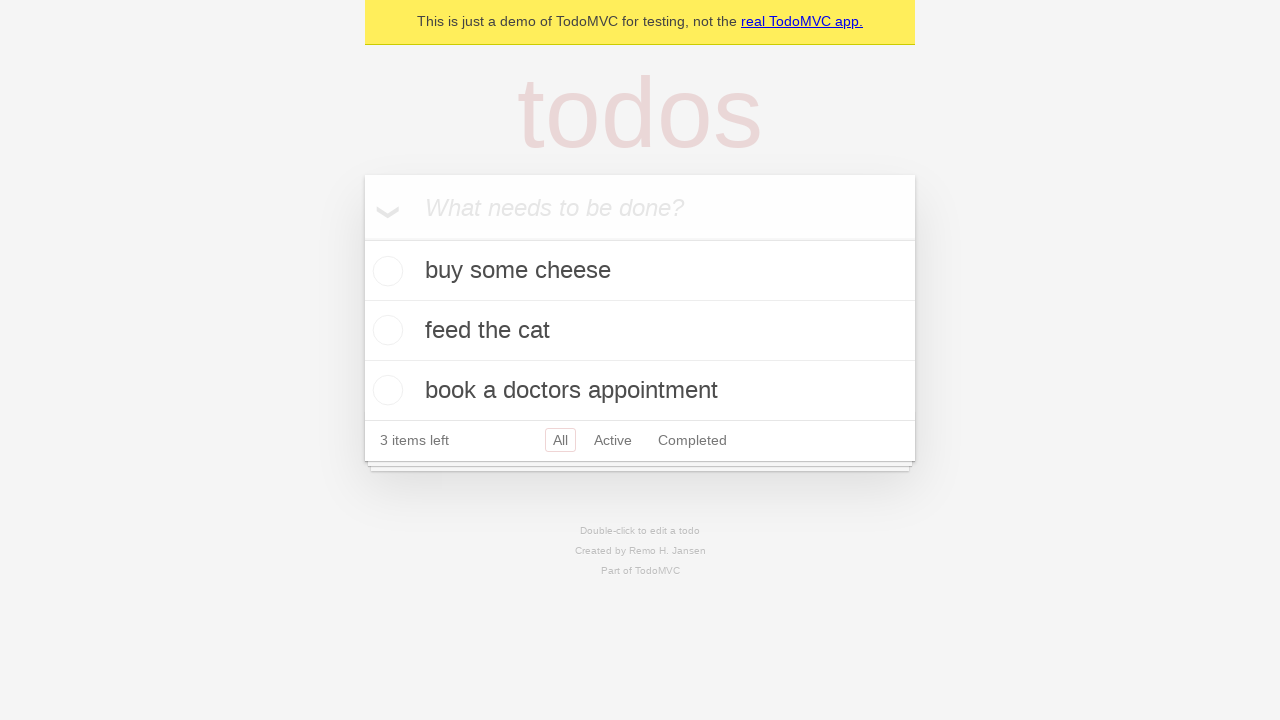

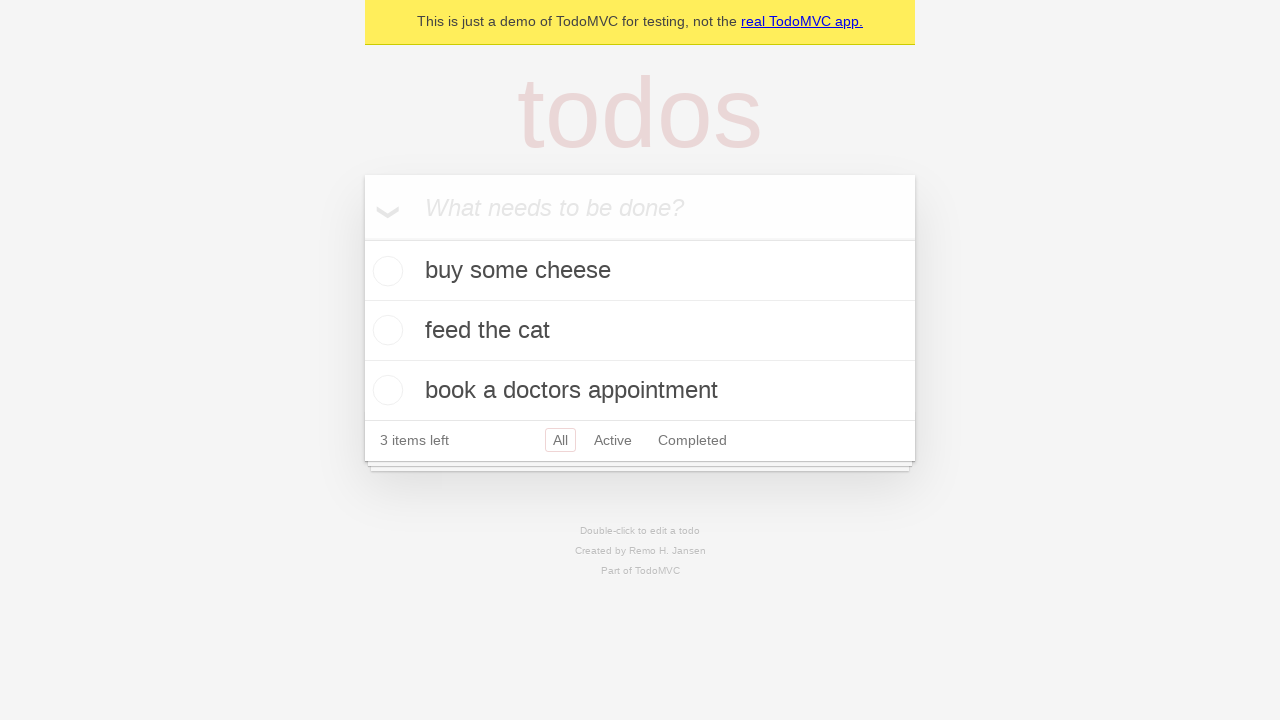